Tests navigation through status code links on a demo page by clicking each link that contains "status_codes" in the href, viewing the page, and navigating back.

Starting URL: http://the-internet.herokuapp.com/status_codes

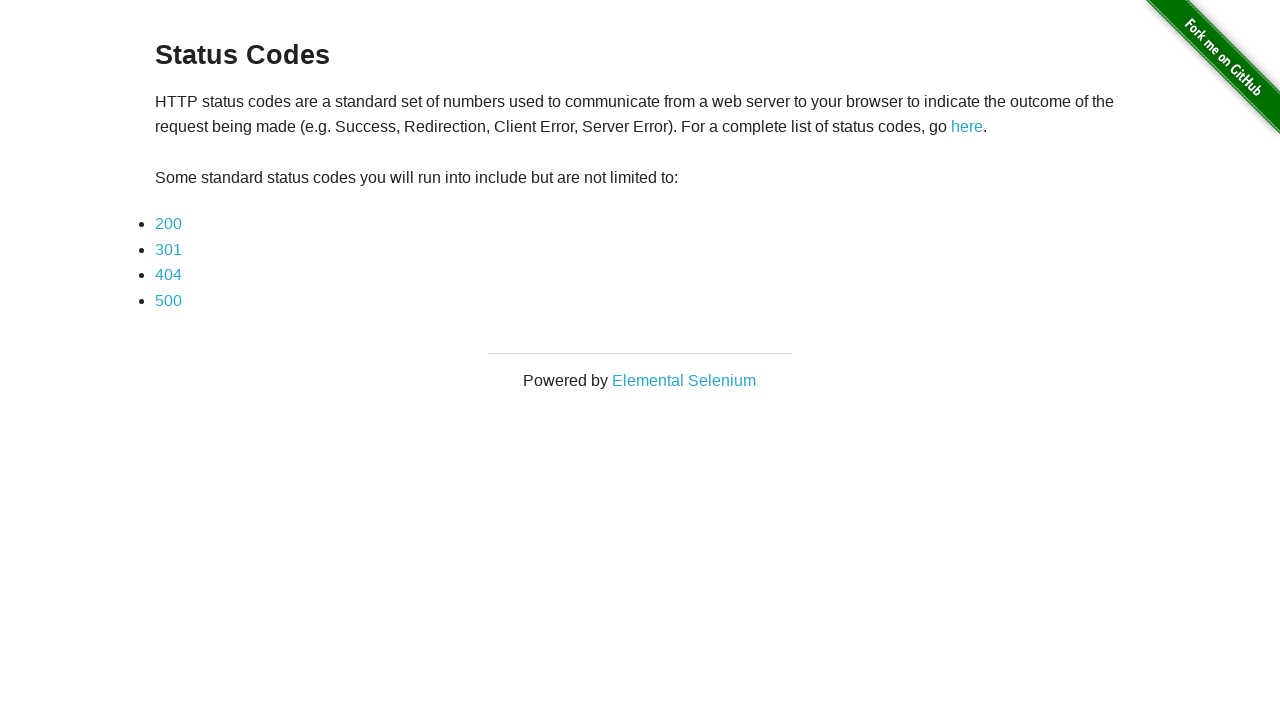

Waited for status code links to load on the page
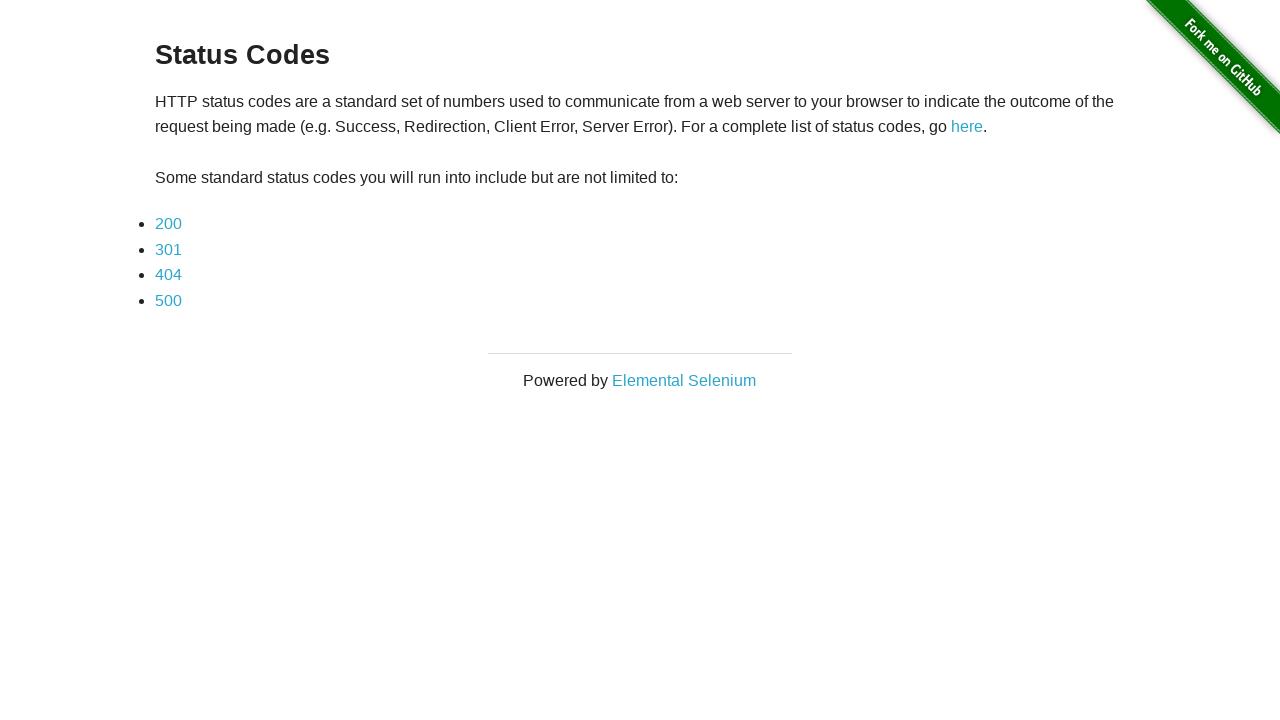

Found 4 status code links on the page
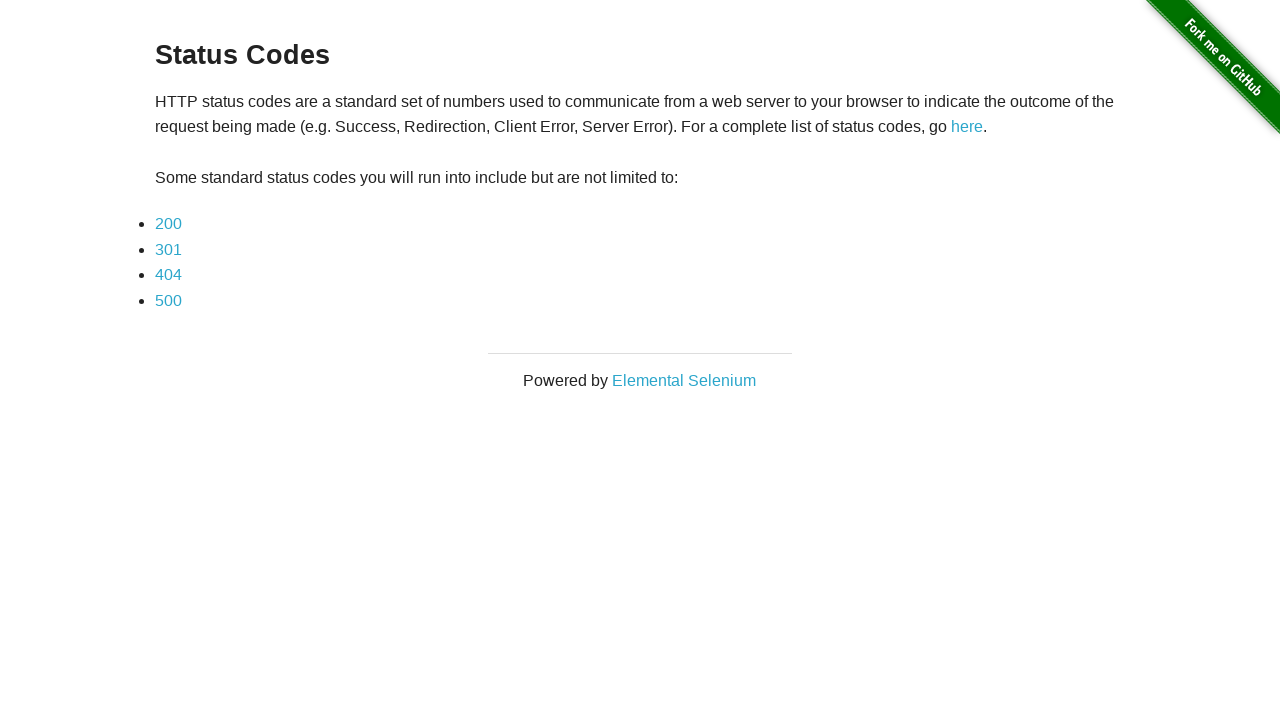

Clicked status code link #1 at (168, 224) on xpath=//a[contains(@href,'status_codes')] >> nth=0
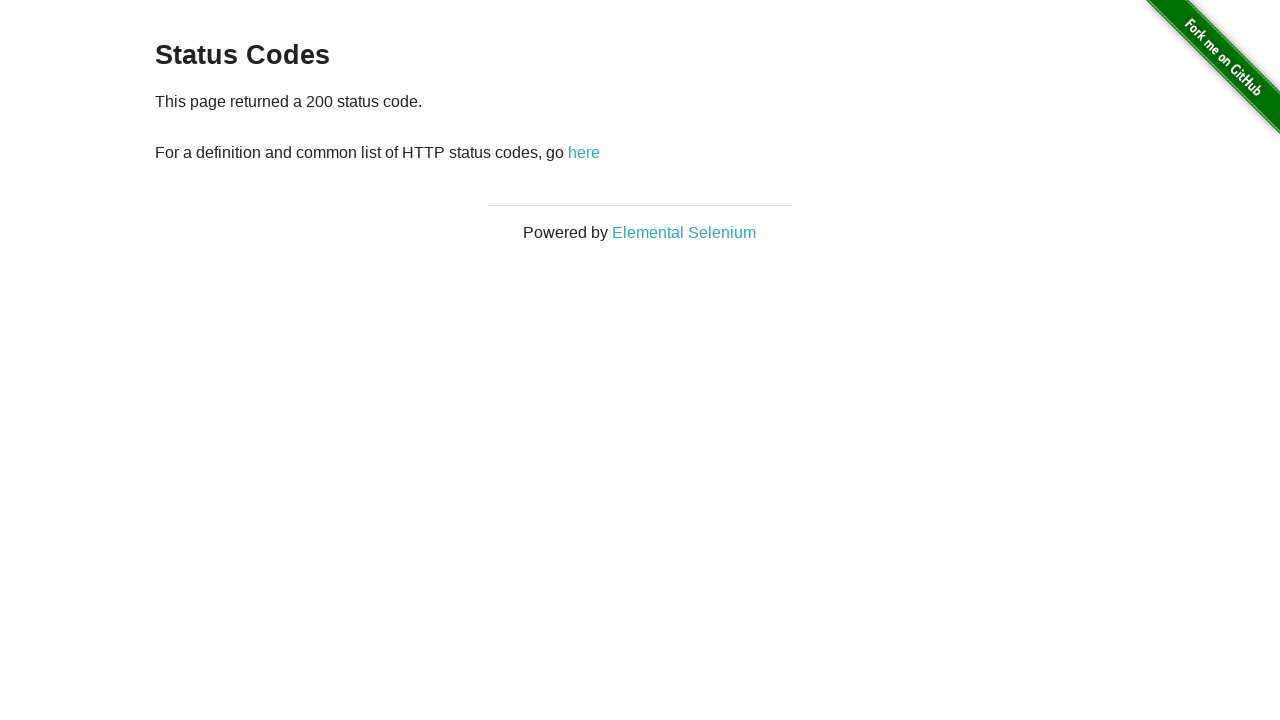

Status code page #1 loaded successfully
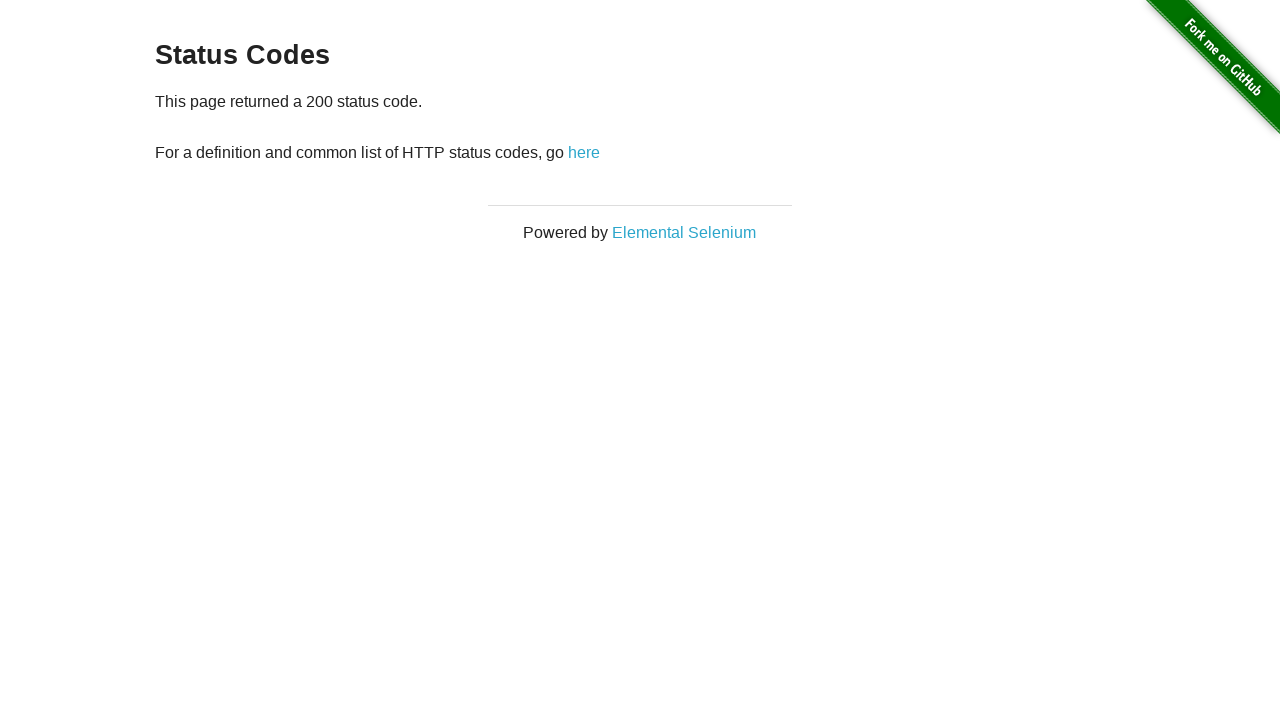

Navigated back to the status codes main page
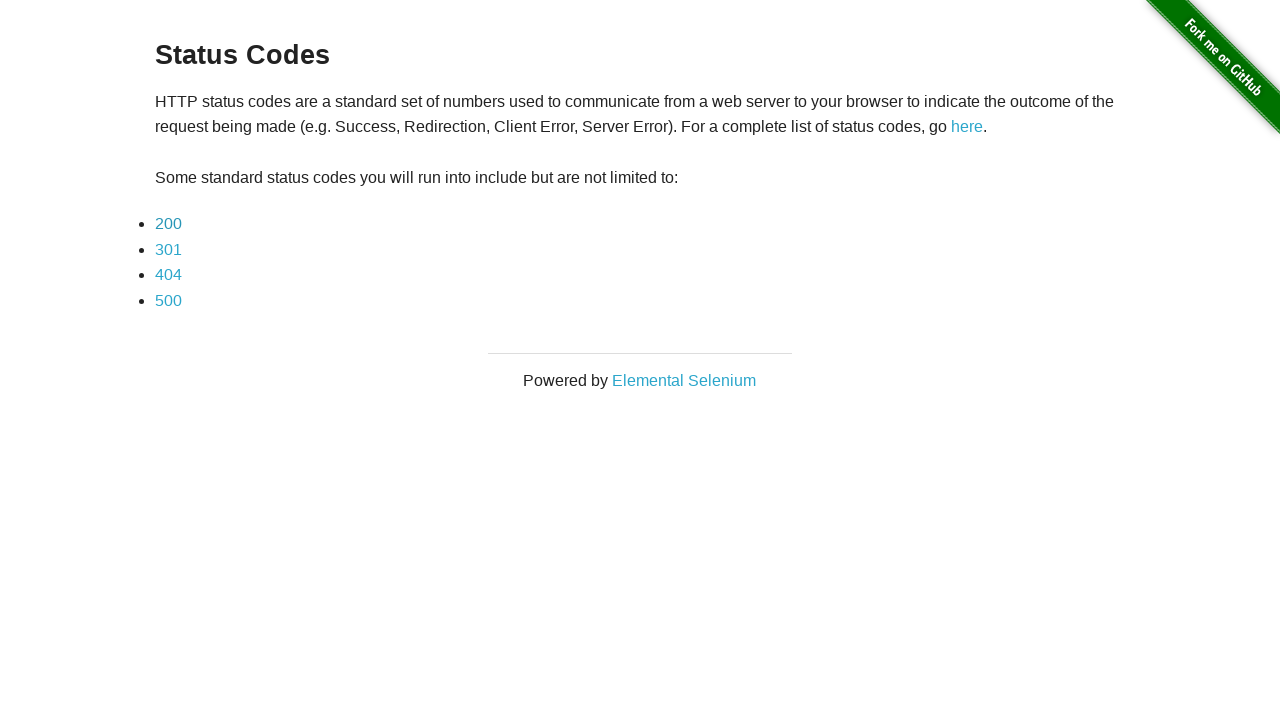

Status codes main page reloaded with all links visible
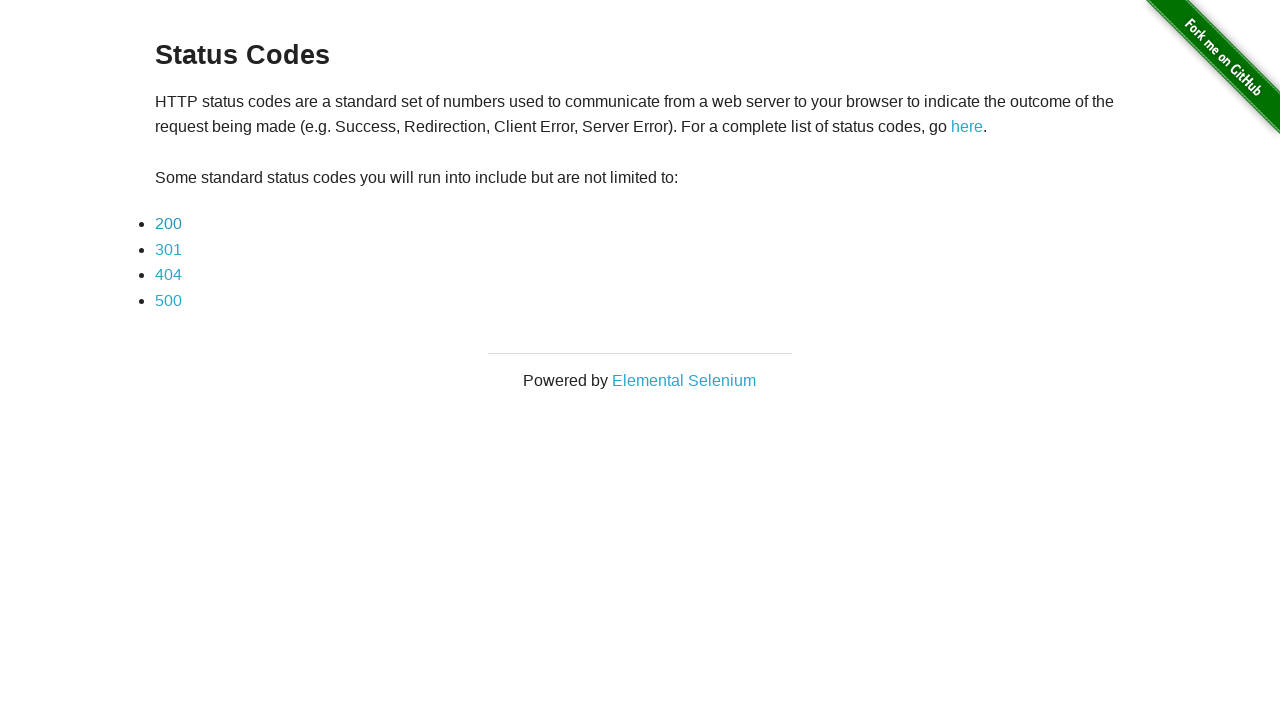

Clicked status code link #2 at (168, 249) on xpath=//a[contains(@href,'status_codes')] >> nth=1
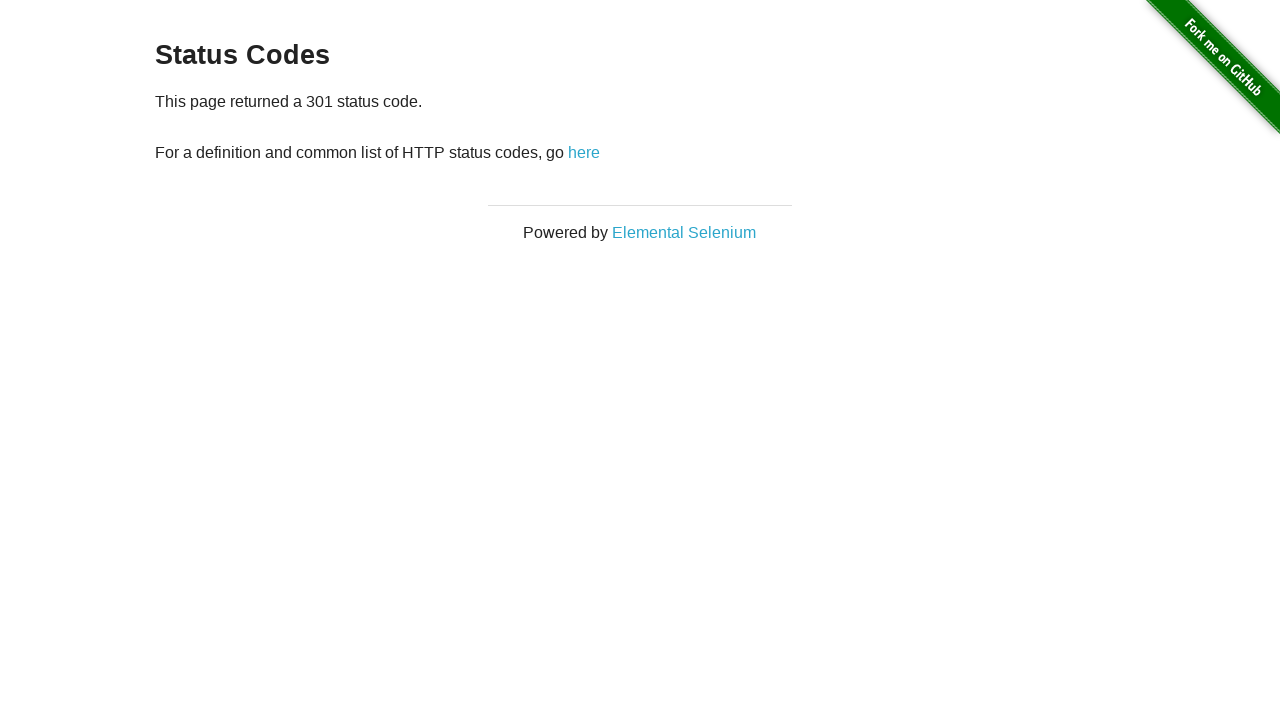

Status code page #2 loaded successfully
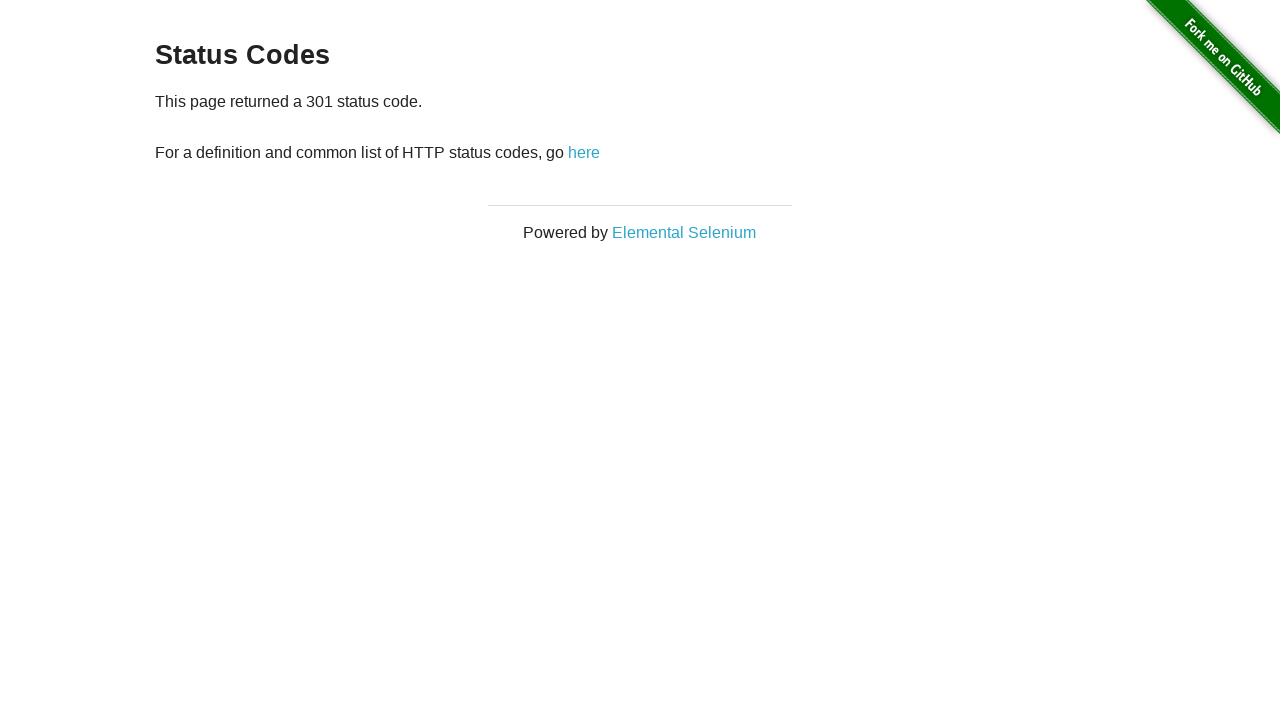

Navigated back to the status codes main page
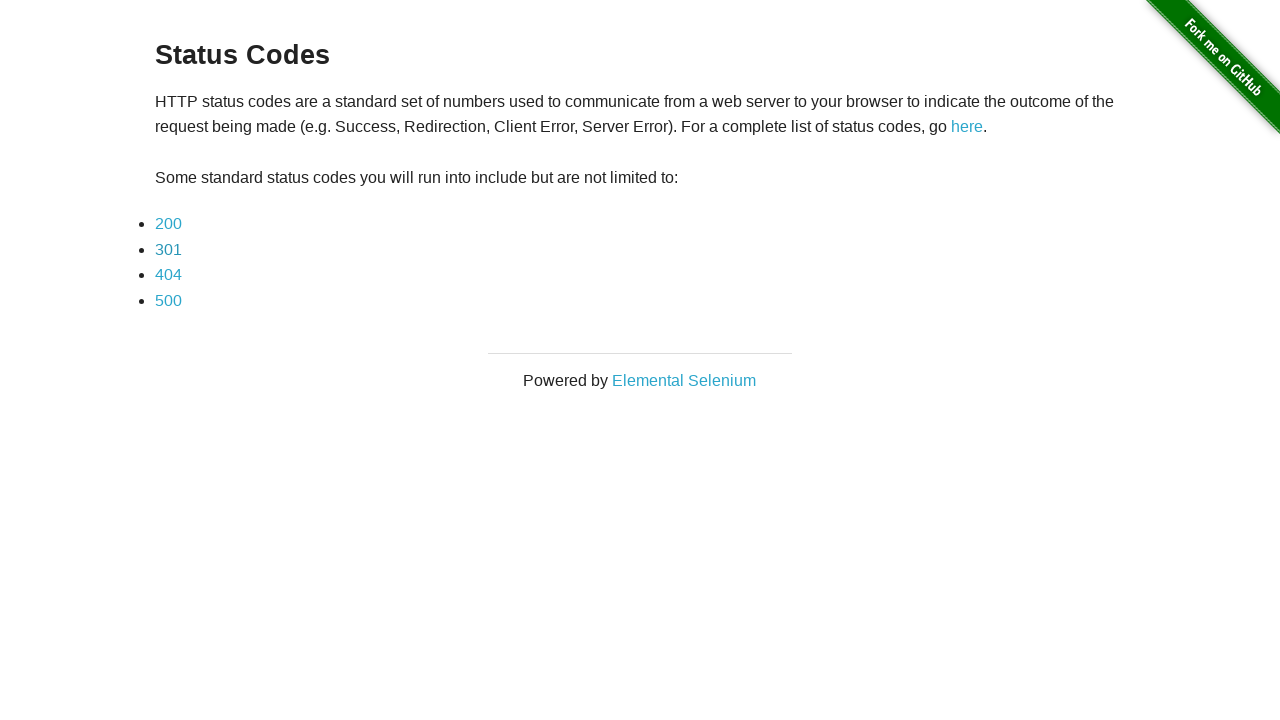

Status codes main page reloaded with all links visible
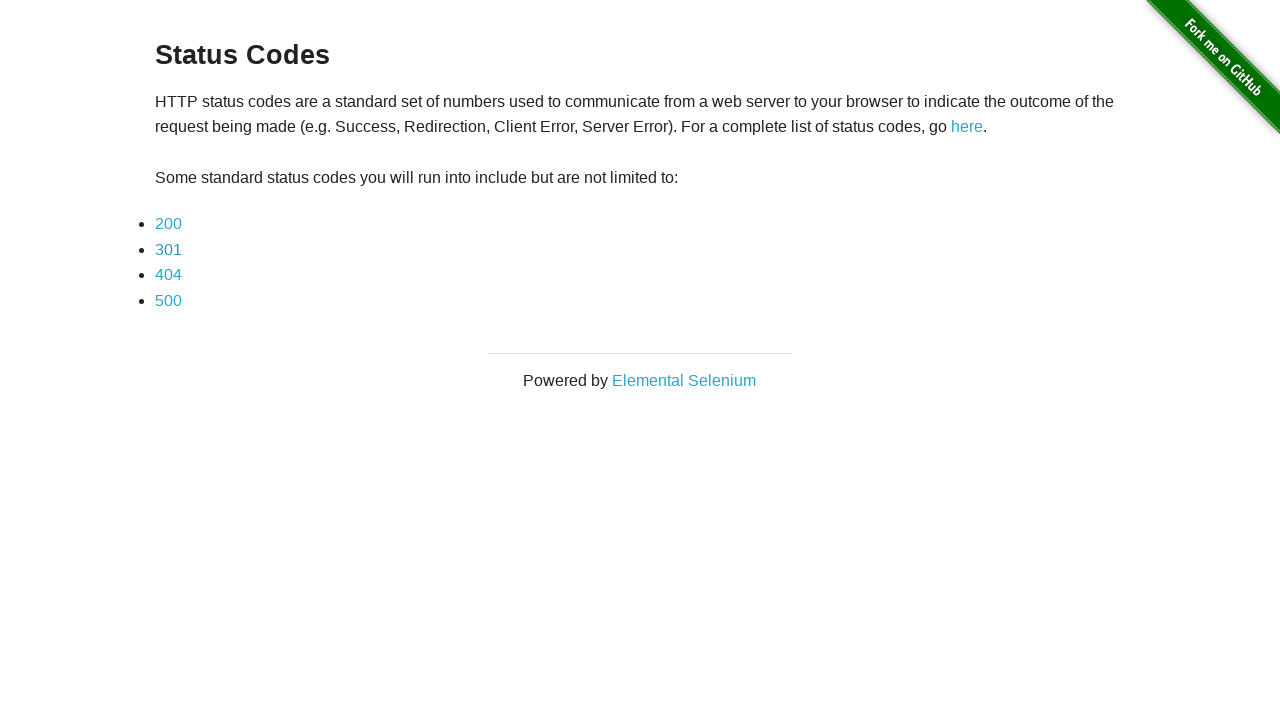

Clicked status code link #3 at (168, 275) on xpath=//a[contains(@href,'status_codes')] >> nth=2
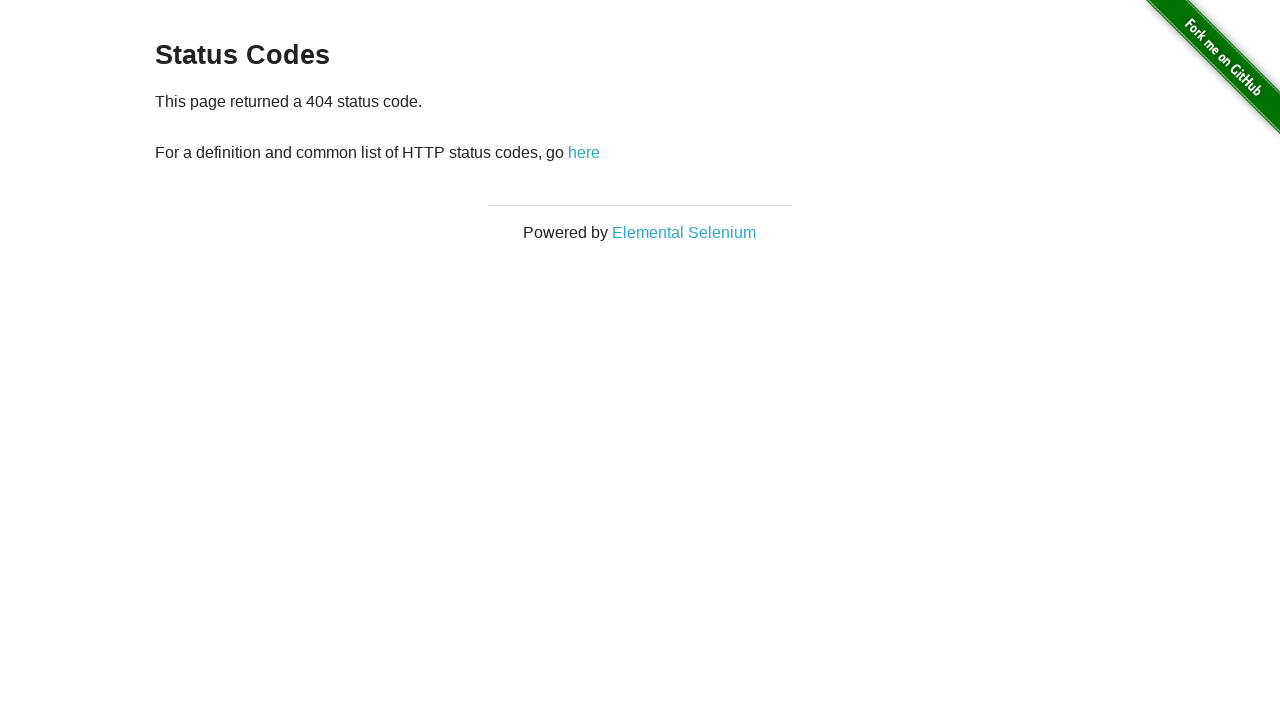

Status code page #3 loaded successfully
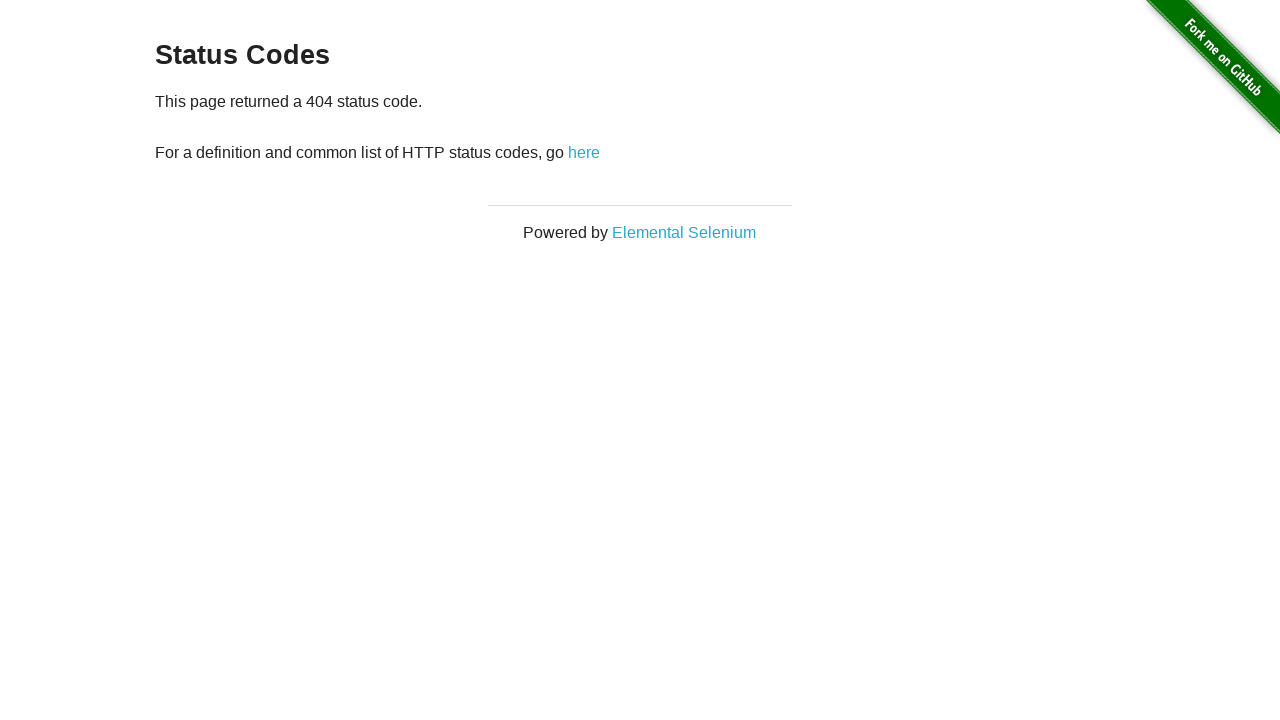

Navigated back to the status codes main page
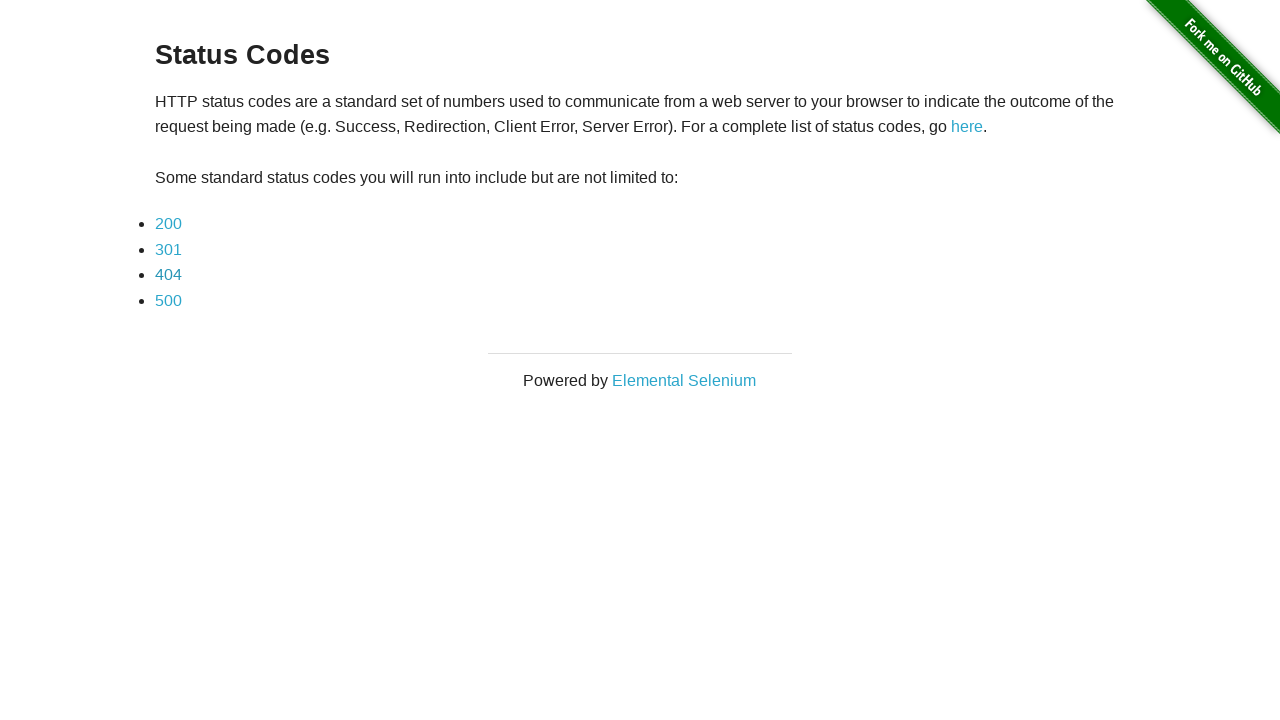

Status codes main page reloaded with all links visible
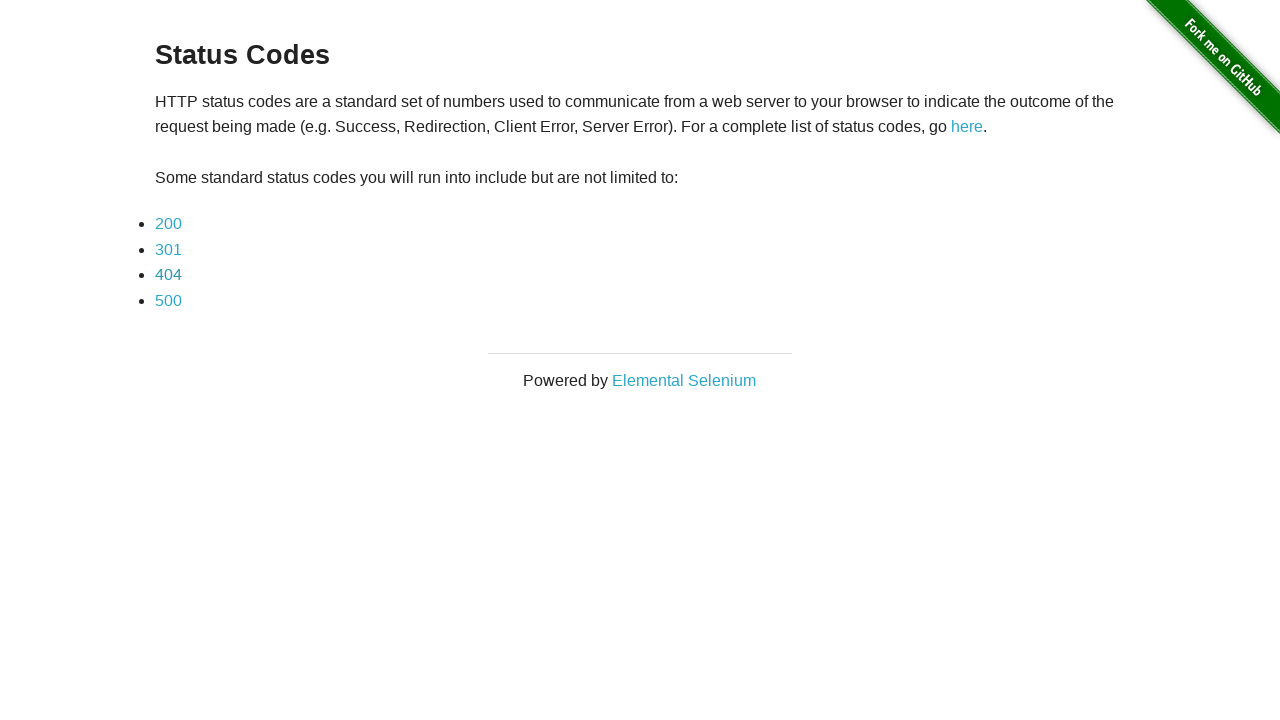

Clicked status code link #4 at (168, 300) on xpath=//a[contains(@href,'status_codes')] >> nth=3
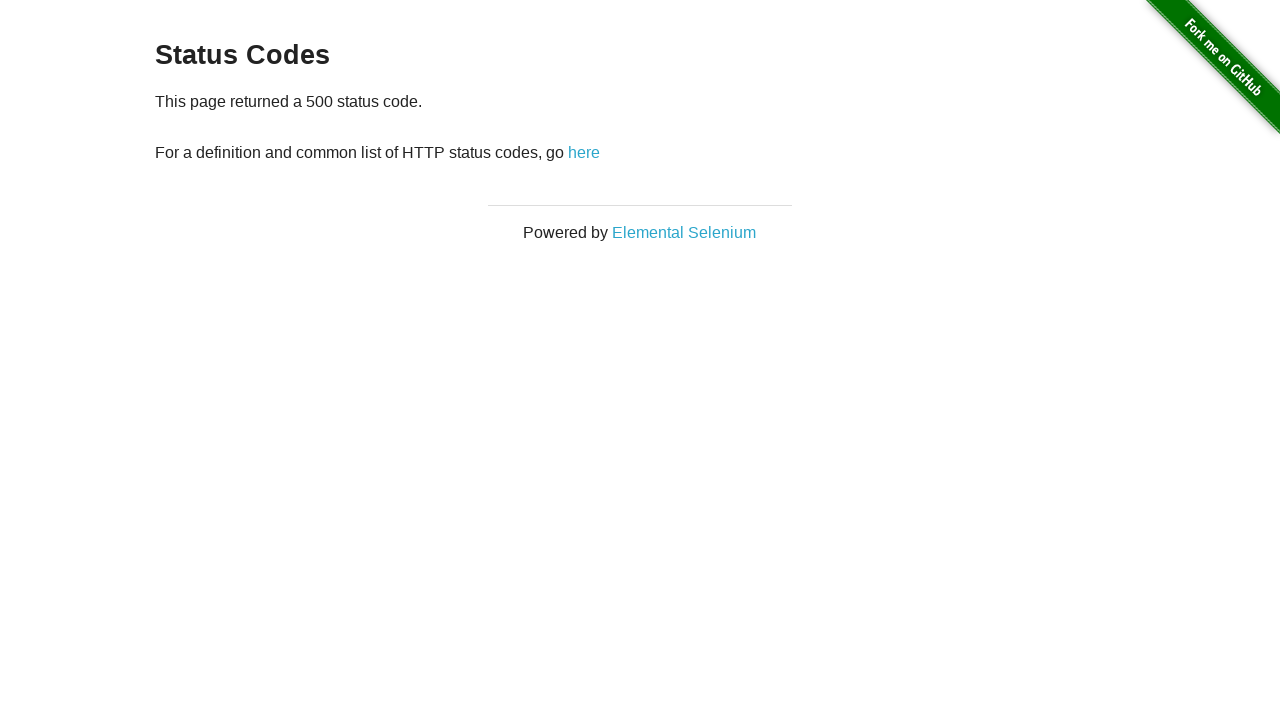

Status code page #4 loaded successfully
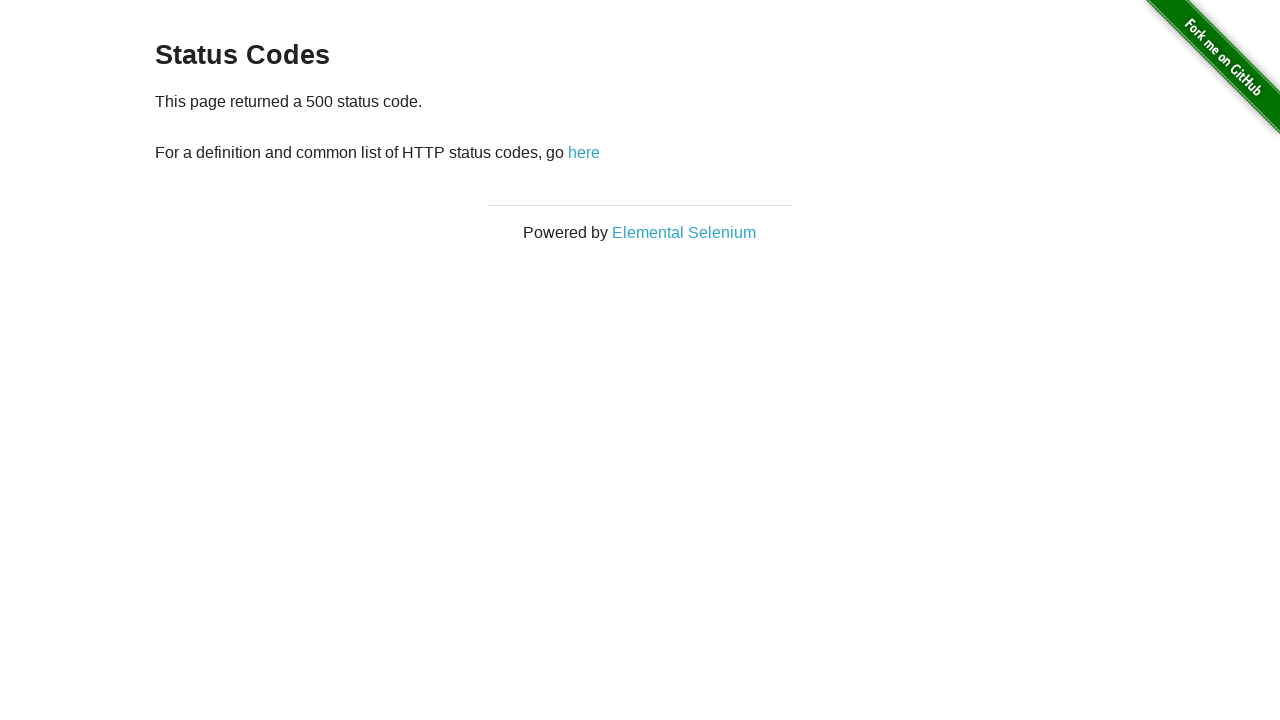

Navigated back to the status codes main page
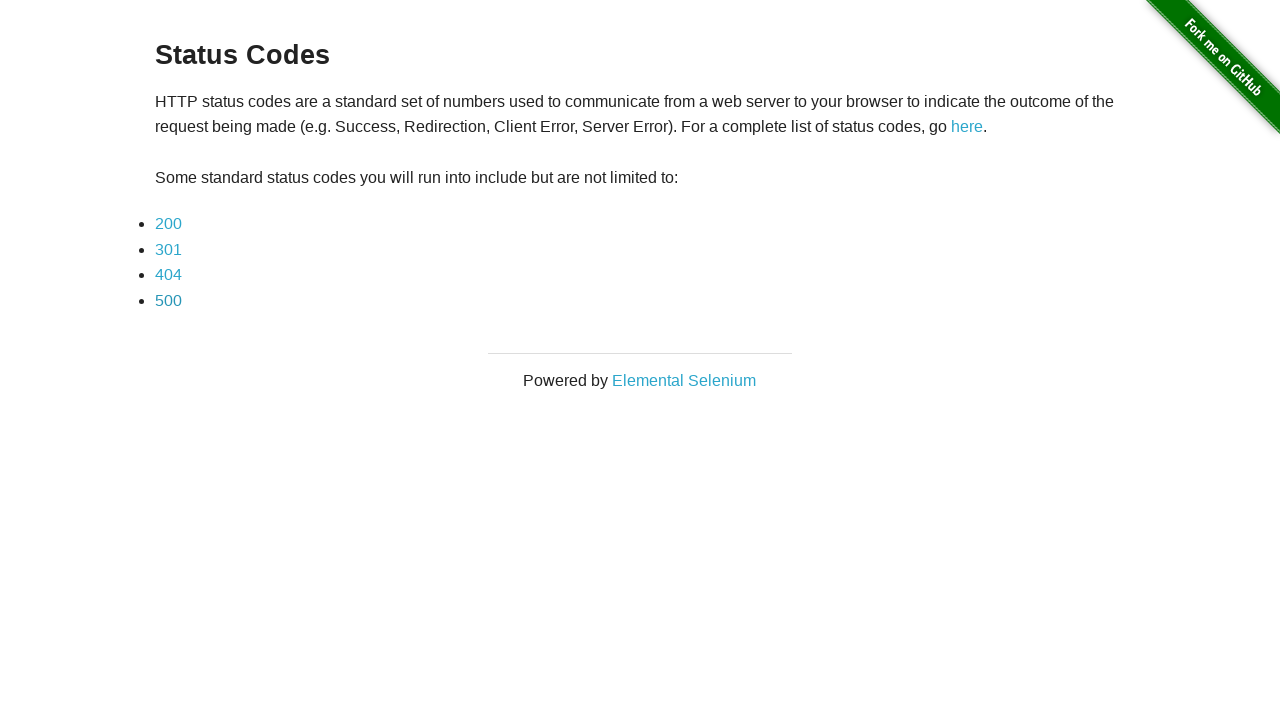

Status codes main page reloaded with all links visible
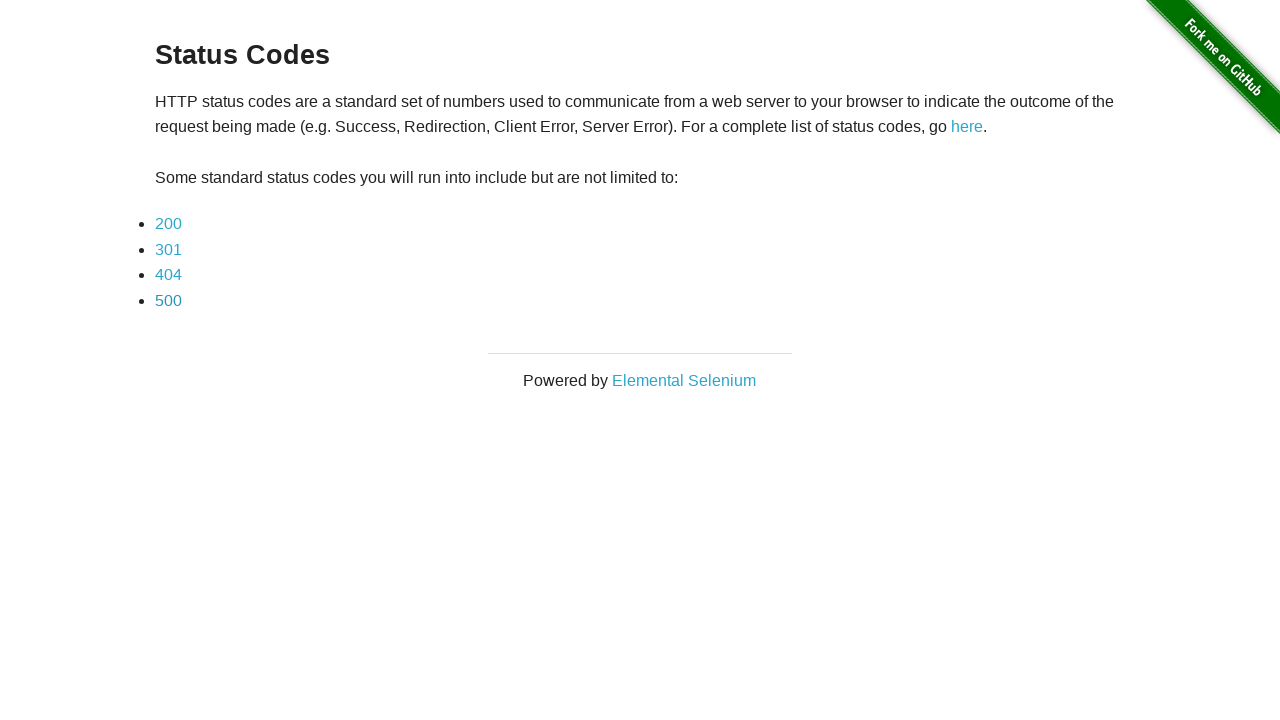

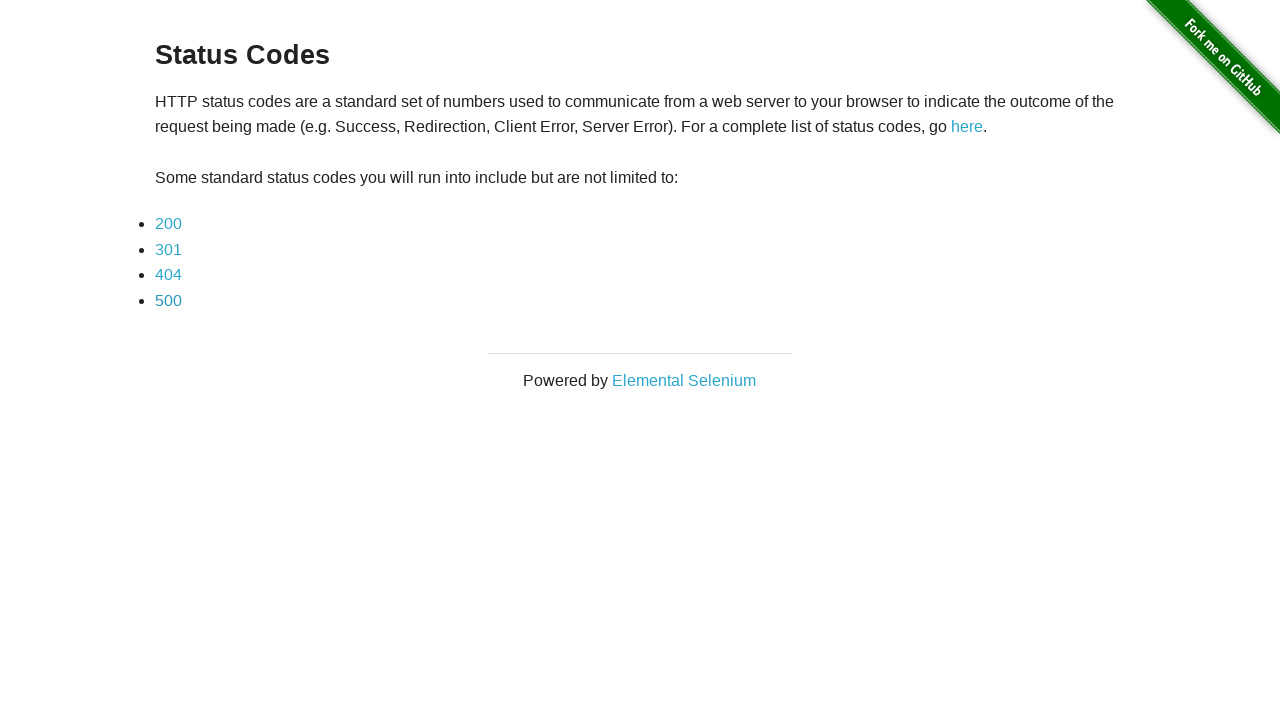